Opens the Rahul Shetty Academy homepage and verifies it loads successfully

Starting URL: https://rahulshettyacademy.com

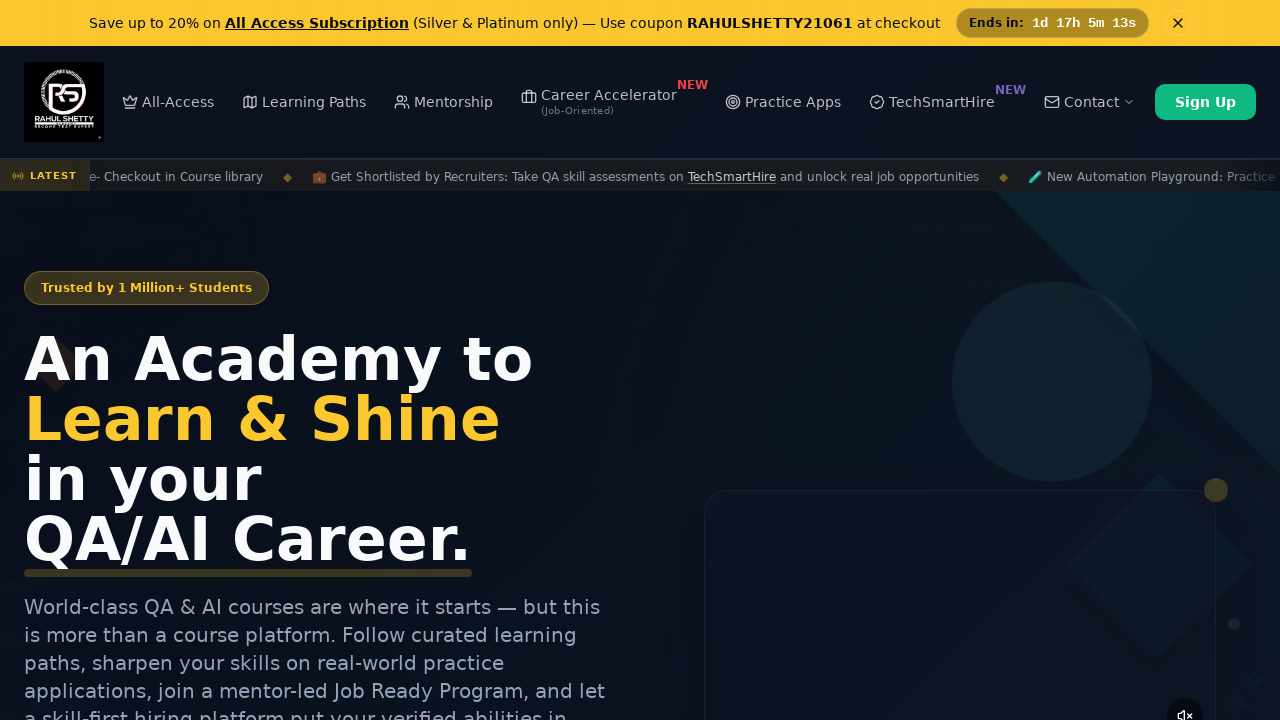

Waited for page to reach domcontentloaded state
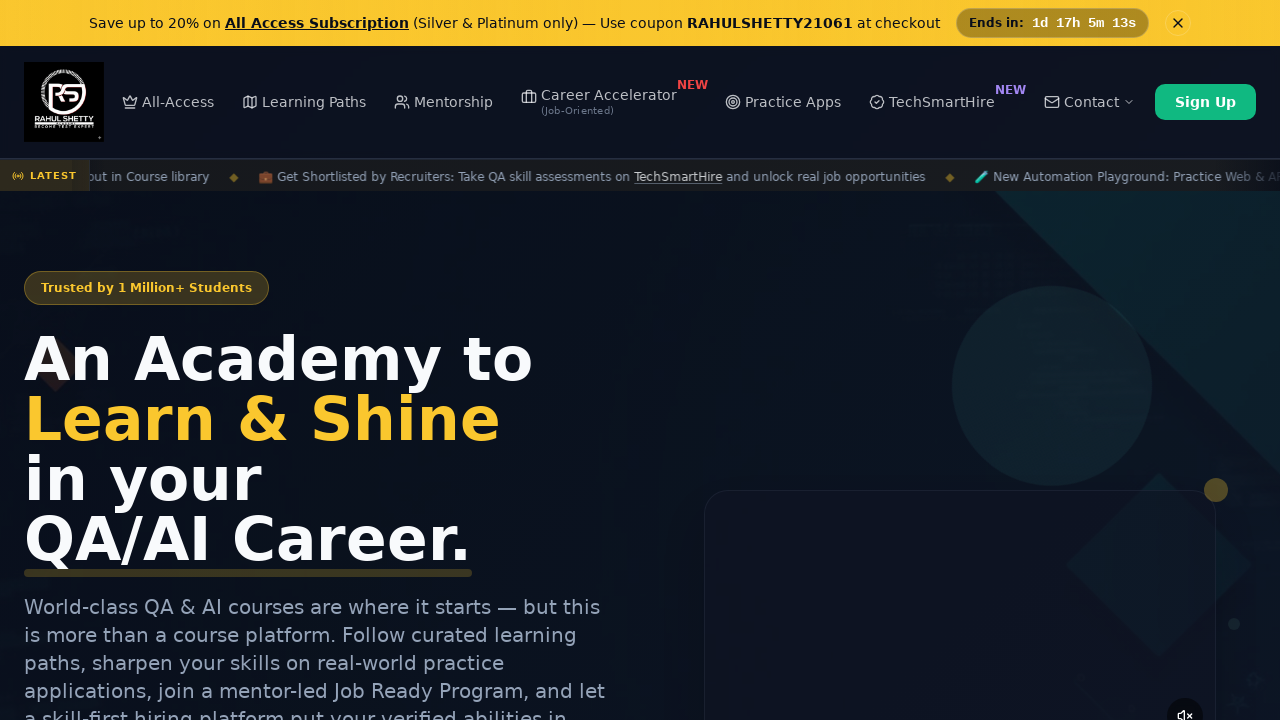

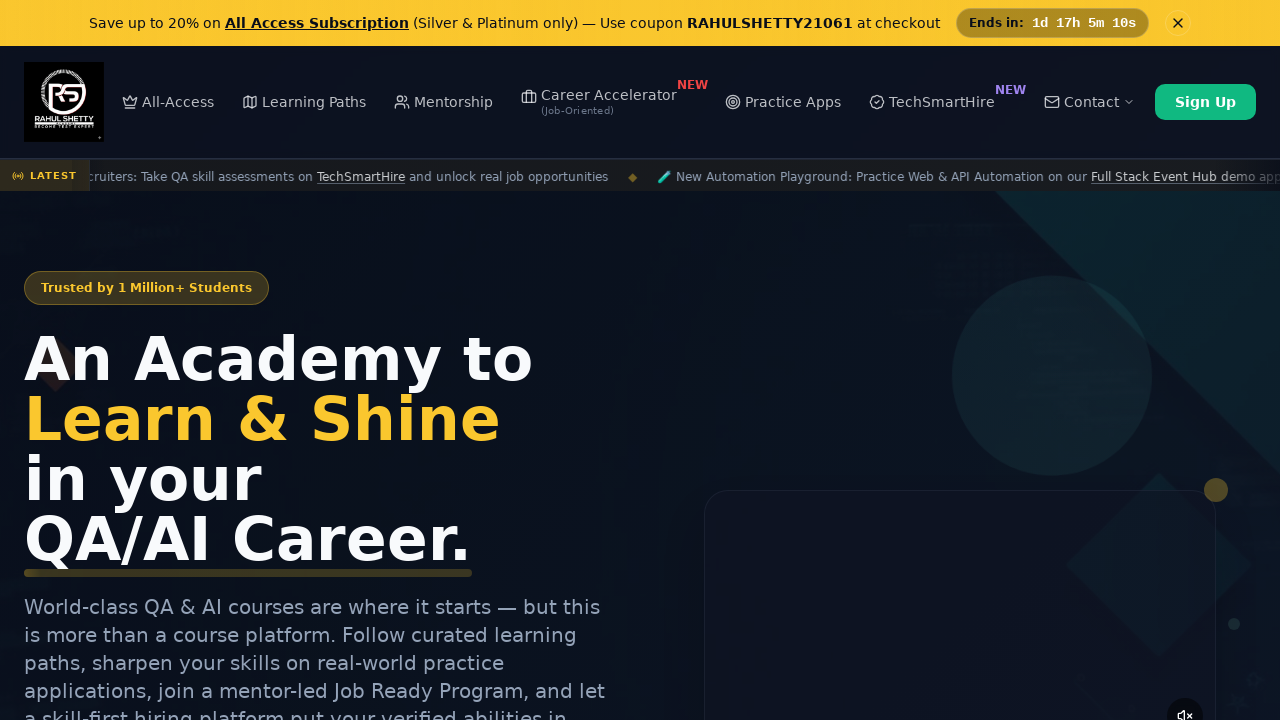